Tests JavaScript alert handling by interacting with confirm and prompt dialogs, including sending text to a prompt

Starting URL: https://the-internet.herokuapp.com/javascript_alerts

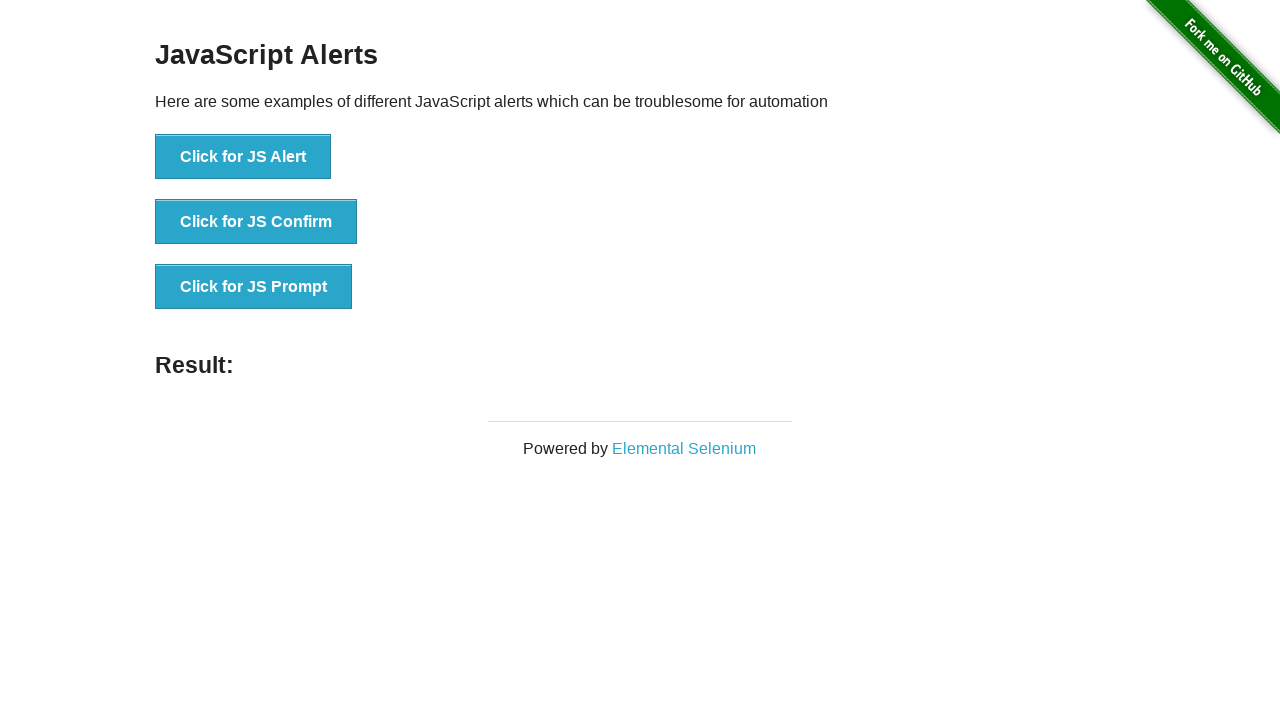

Clicked button to trigger JS Confirm dialog at (256, 222) on xpath=//button[.='Click for JS Confirm']
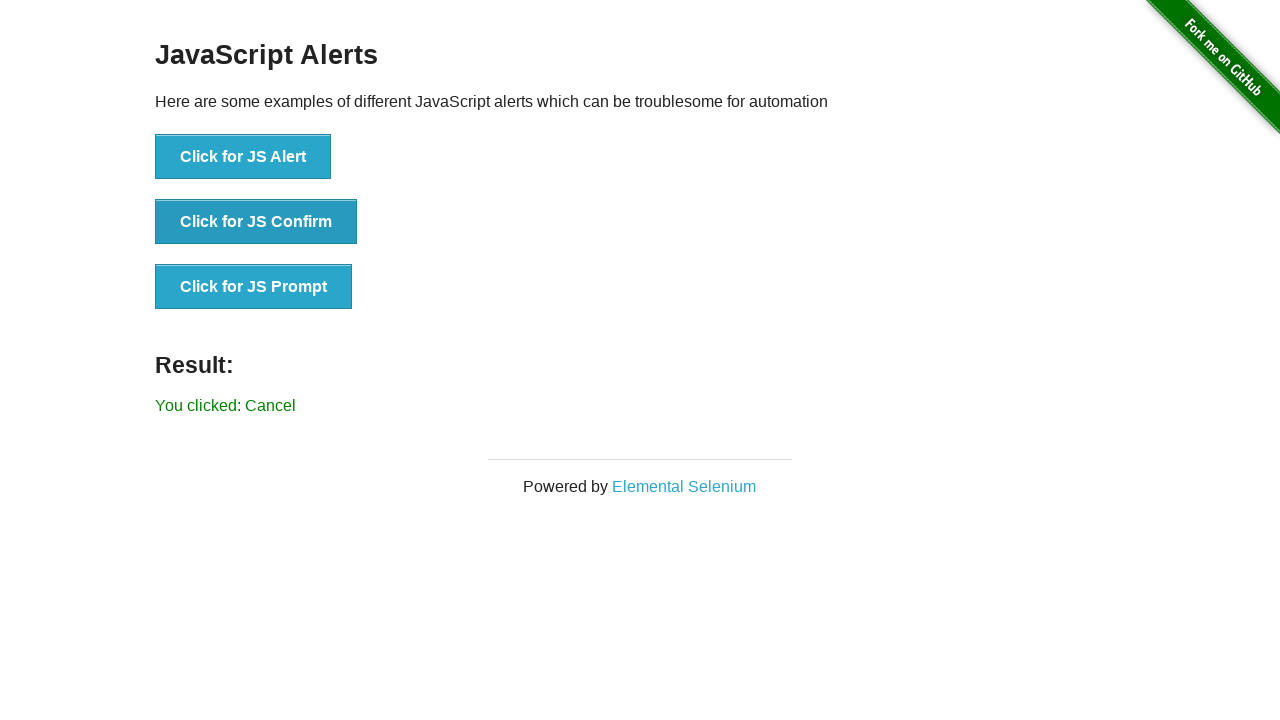

Set up dialog handler to accept confirm dialog
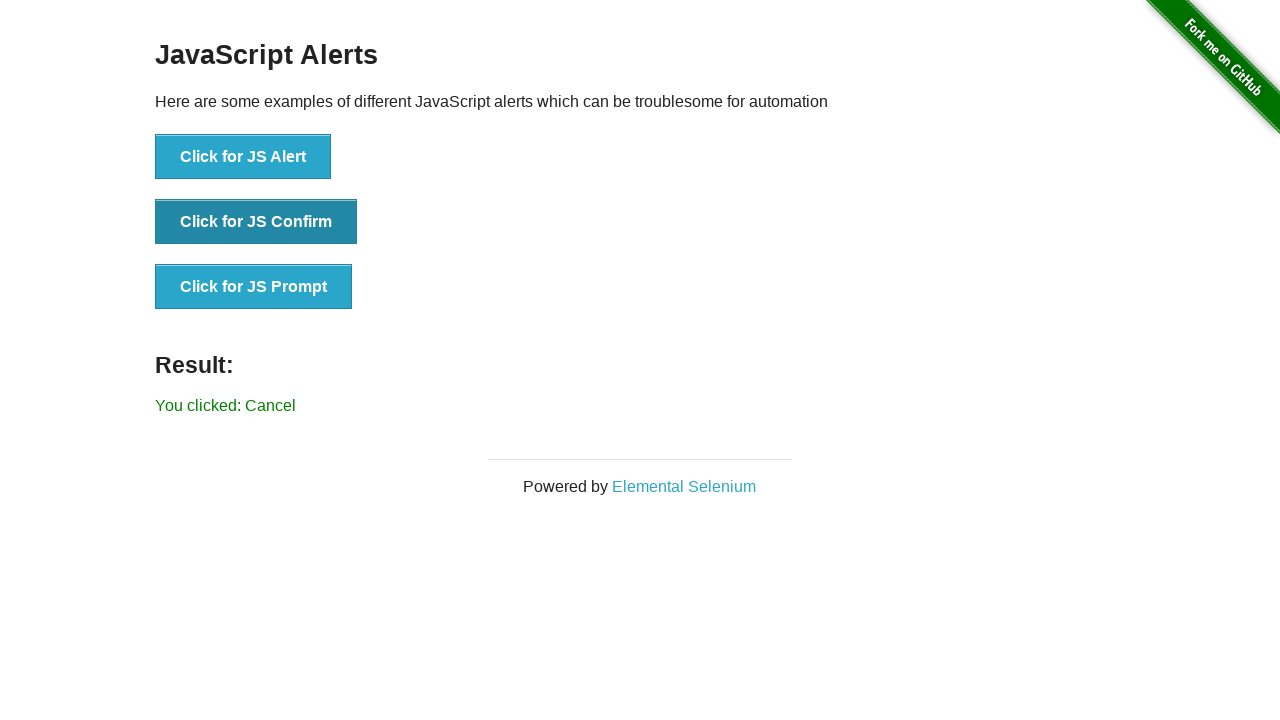

Clicked button to trigger JS Prompt dialog at (254, 287) on xpath=//button[.='Click for JS Prompt']
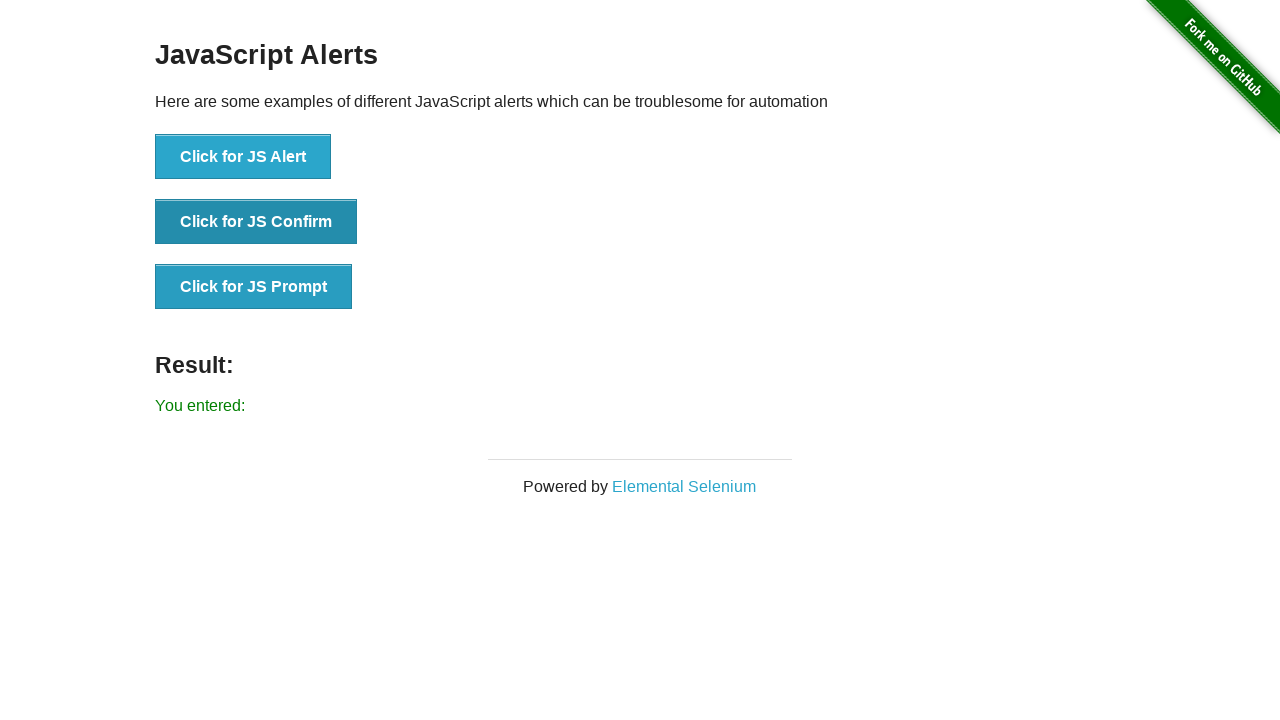

Set up prompt dialog handler to accept with text 'selenium'
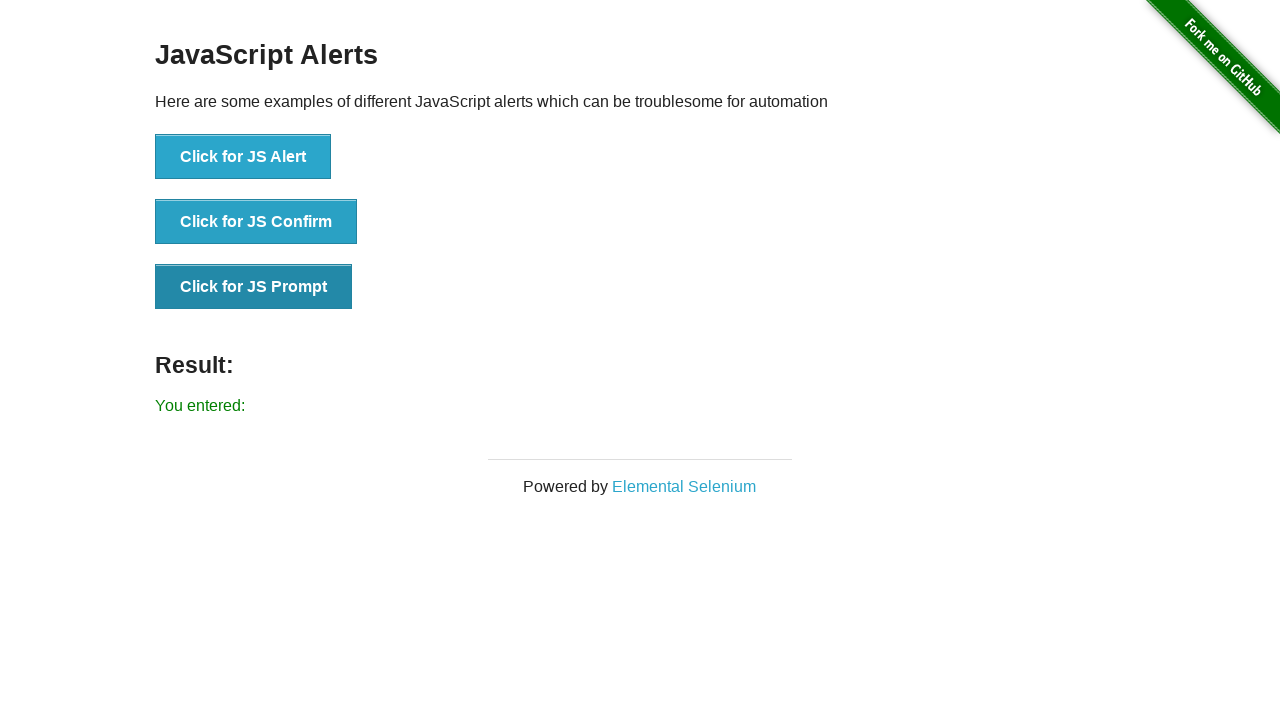

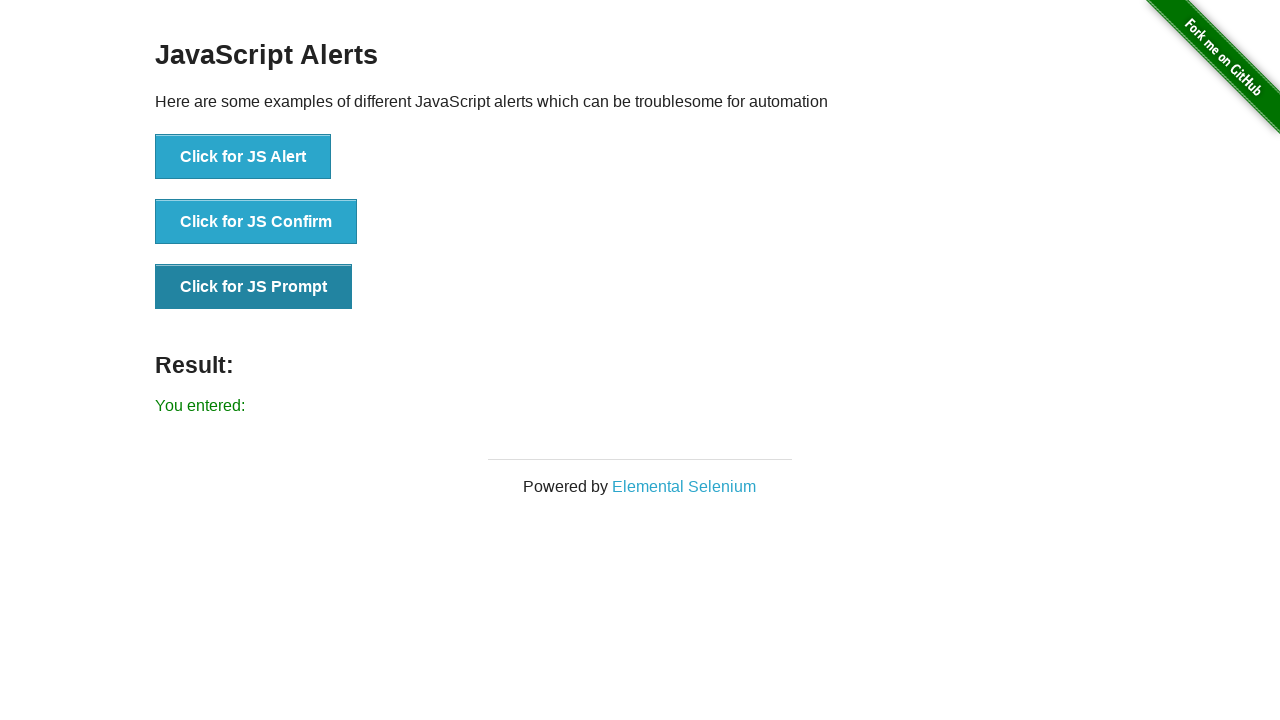